Tests e-commerce shopping cart functionality by adding specific vegetables (Brocolli, Cauliflower, Cucumber, Brinjal, Capsicum) to the cart, proceeding to checkout, and entering a promo code.

Starting URL: https://www.rahulshettyacademy.com/seleniumPractise/

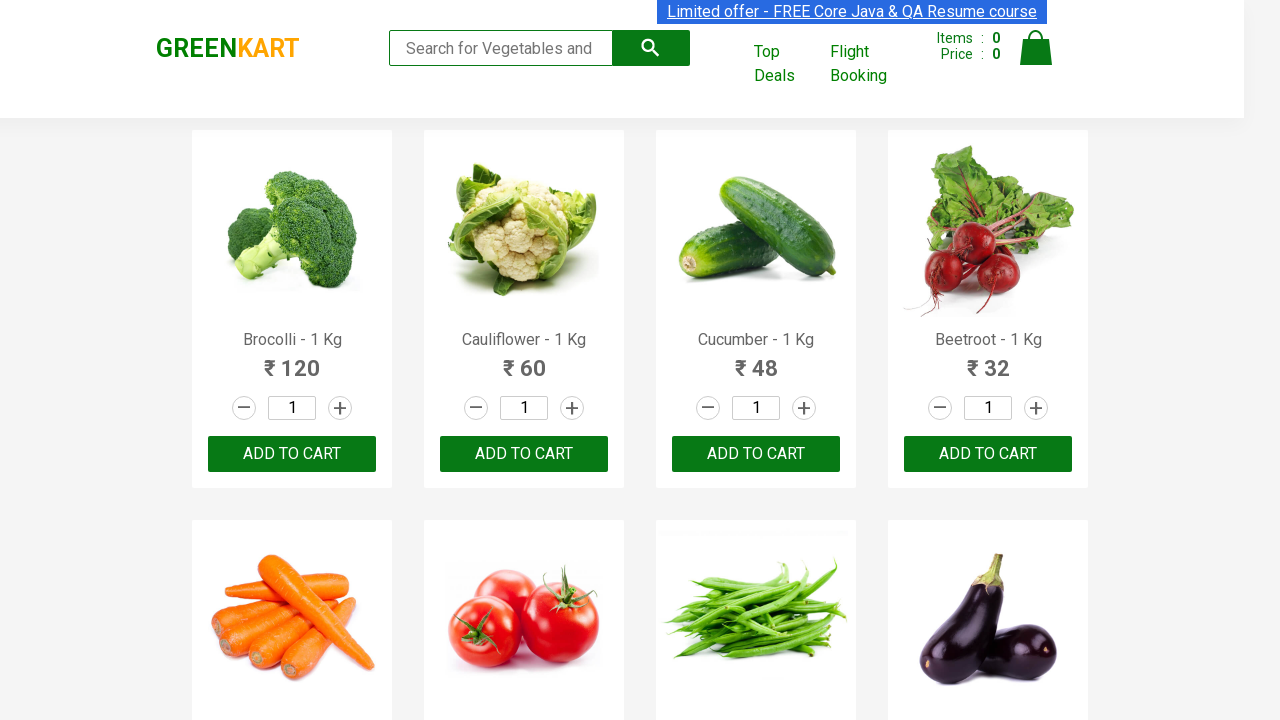

Waited for product names to load on page
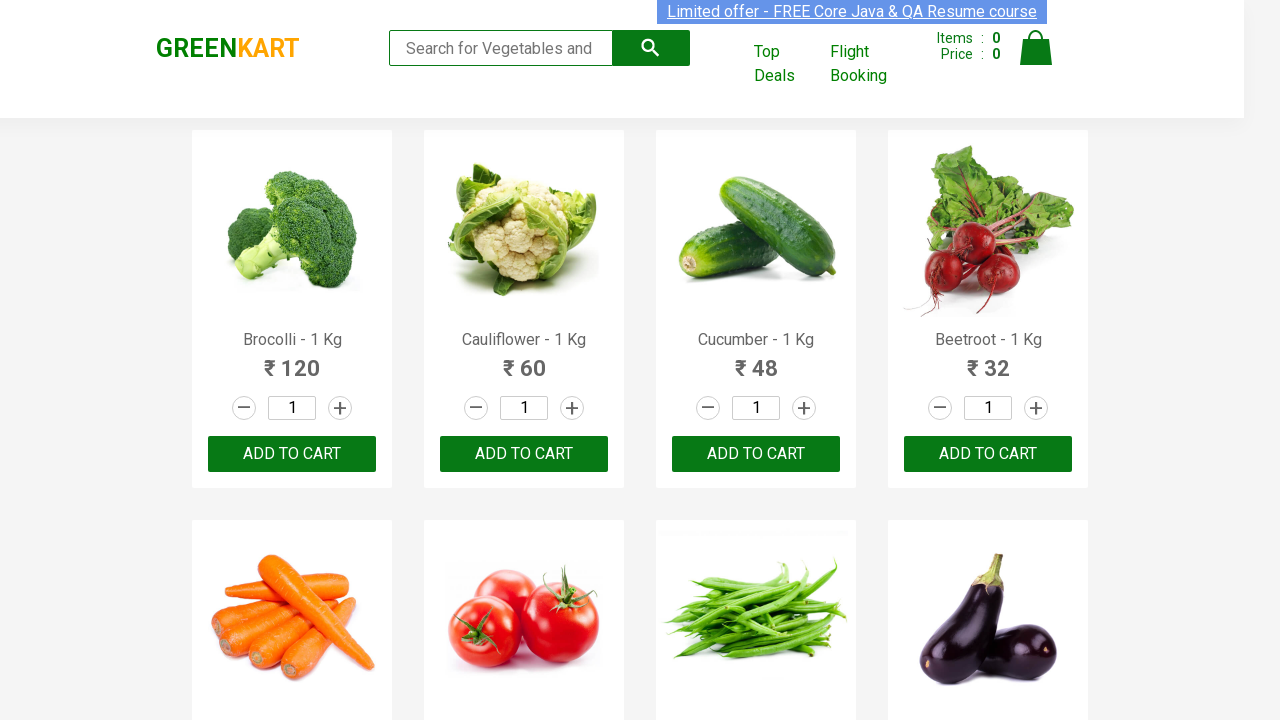

Retrieved all product name elements from page
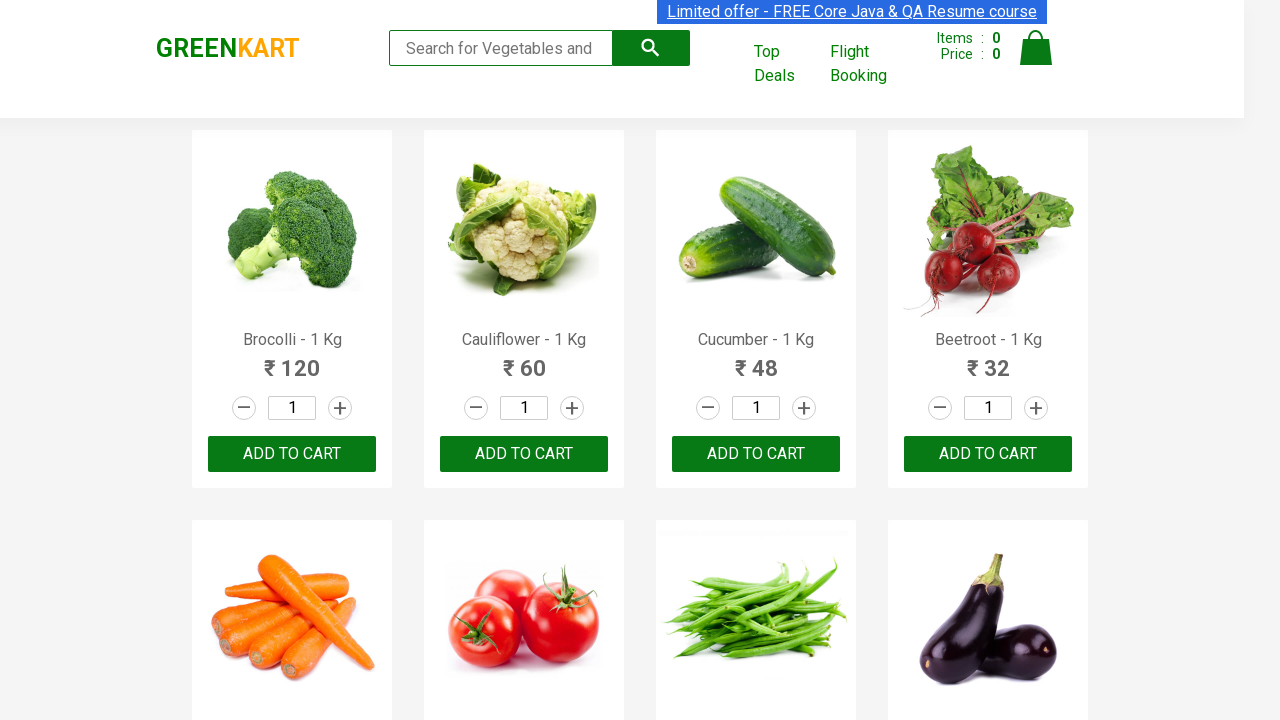

Retrieved all 'ADD TO CART' buttons from page
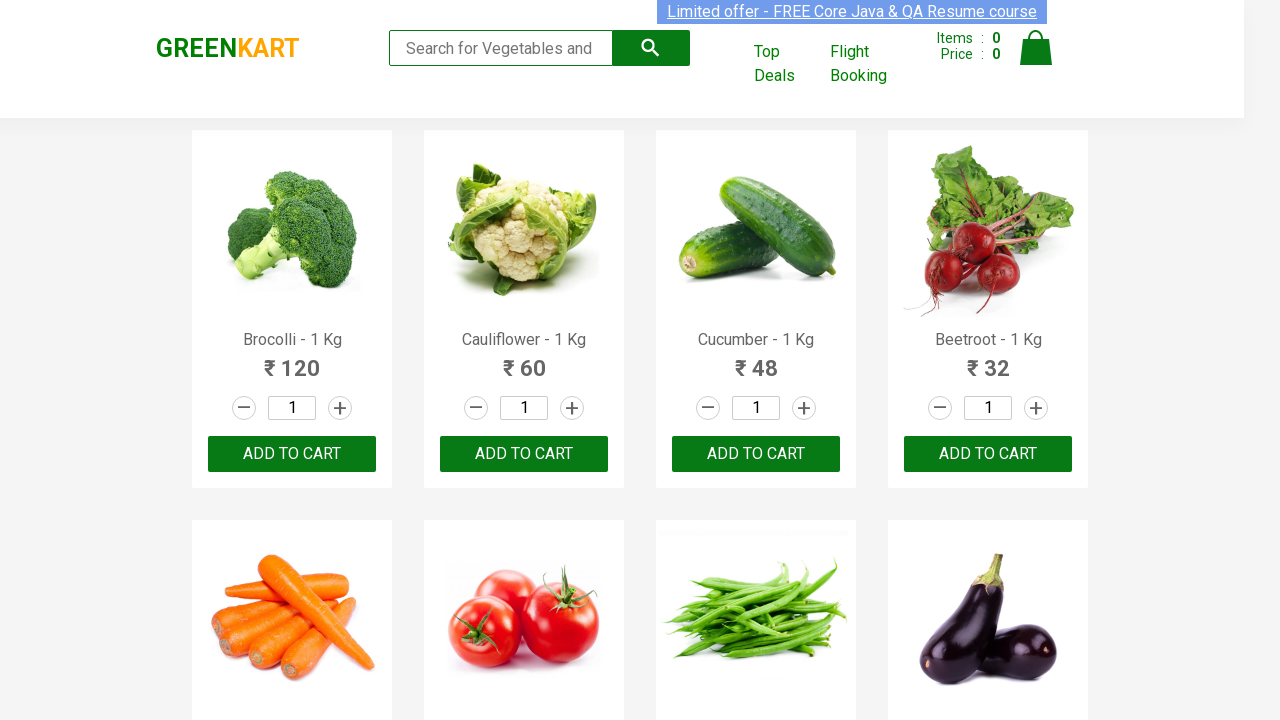

Clicked 'ADD TO CART' button for Brocolli
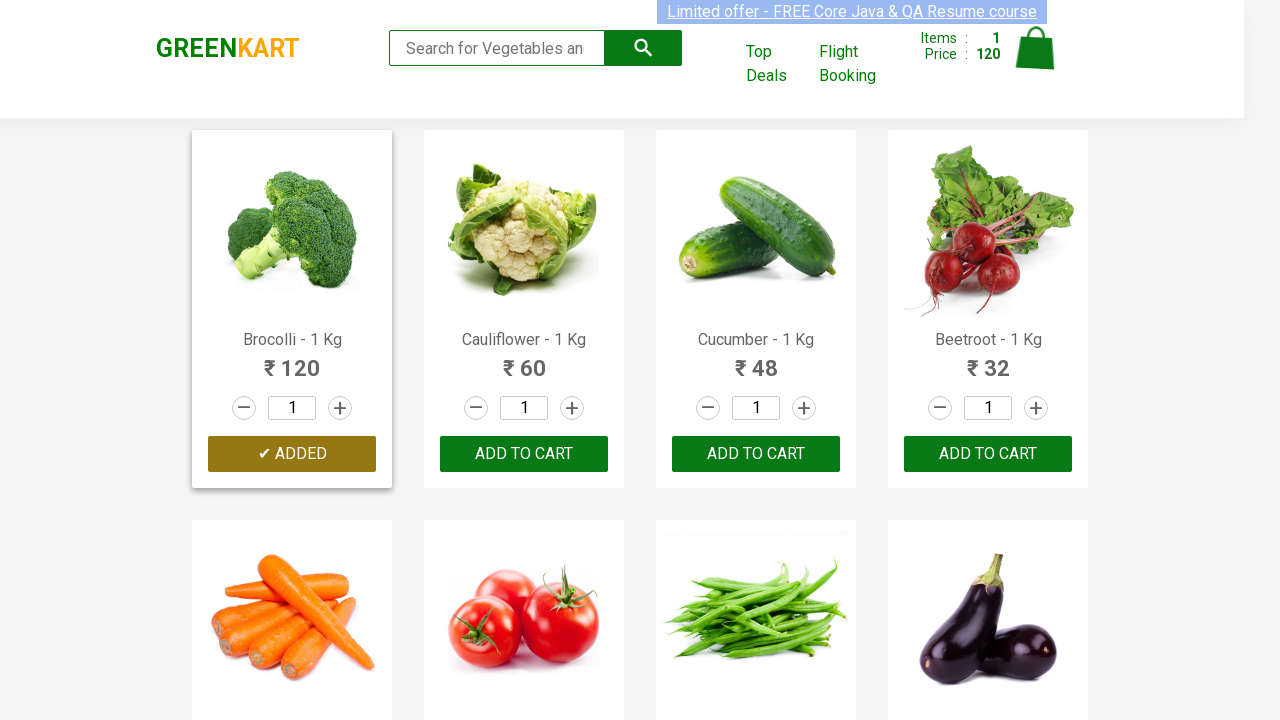

Waited 500ms for cart to update after adding Brocolli
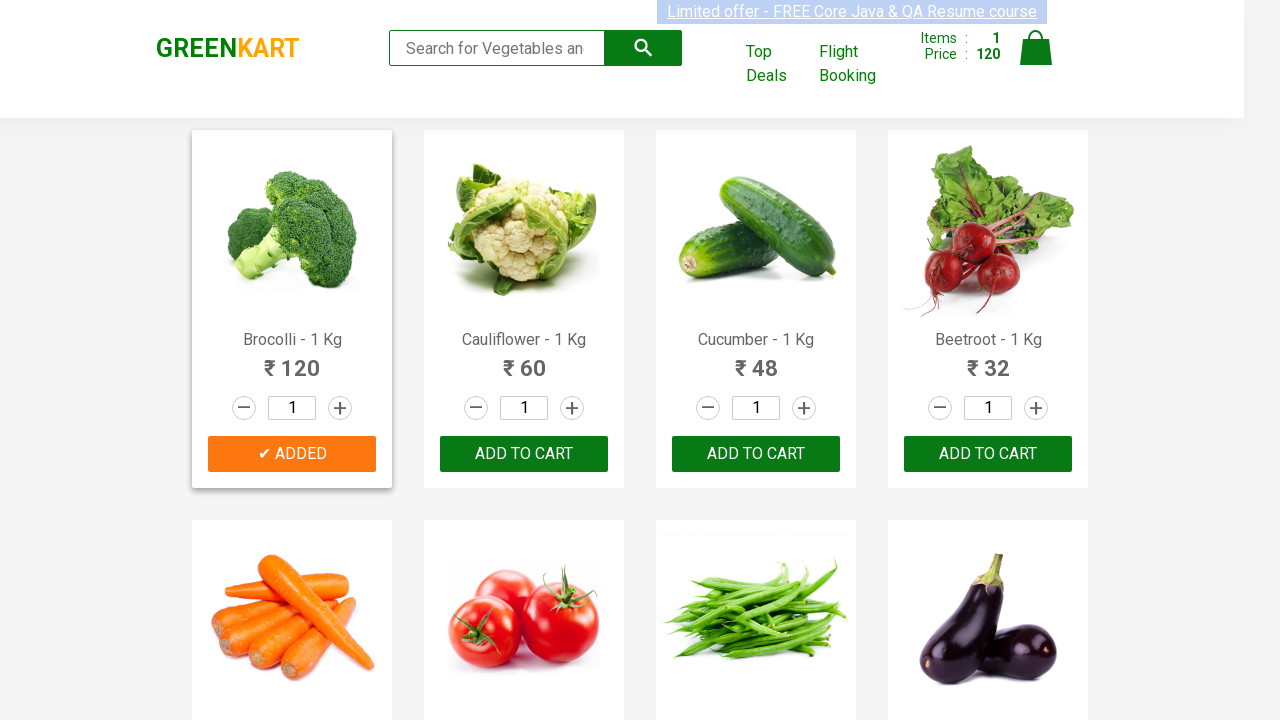

Clicked 'ADD TO CART' button for Cauliflower
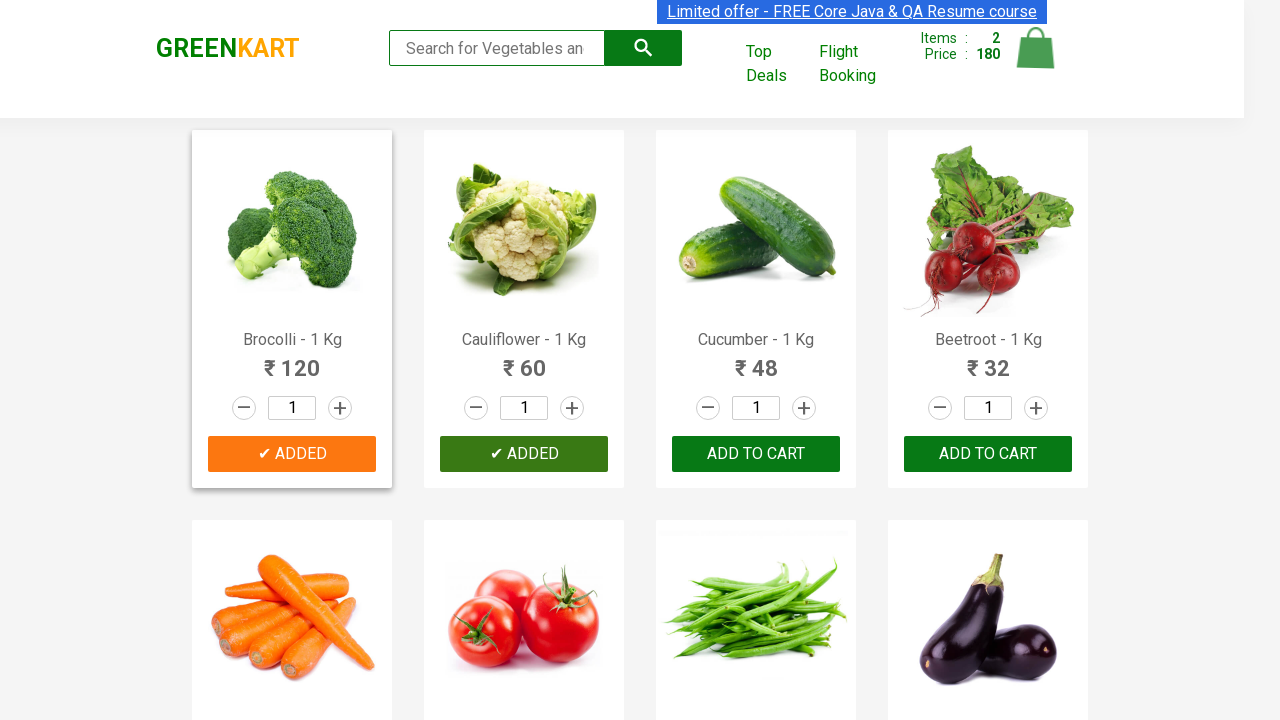

Waited 500ms for cart to update after adding Cauliflower
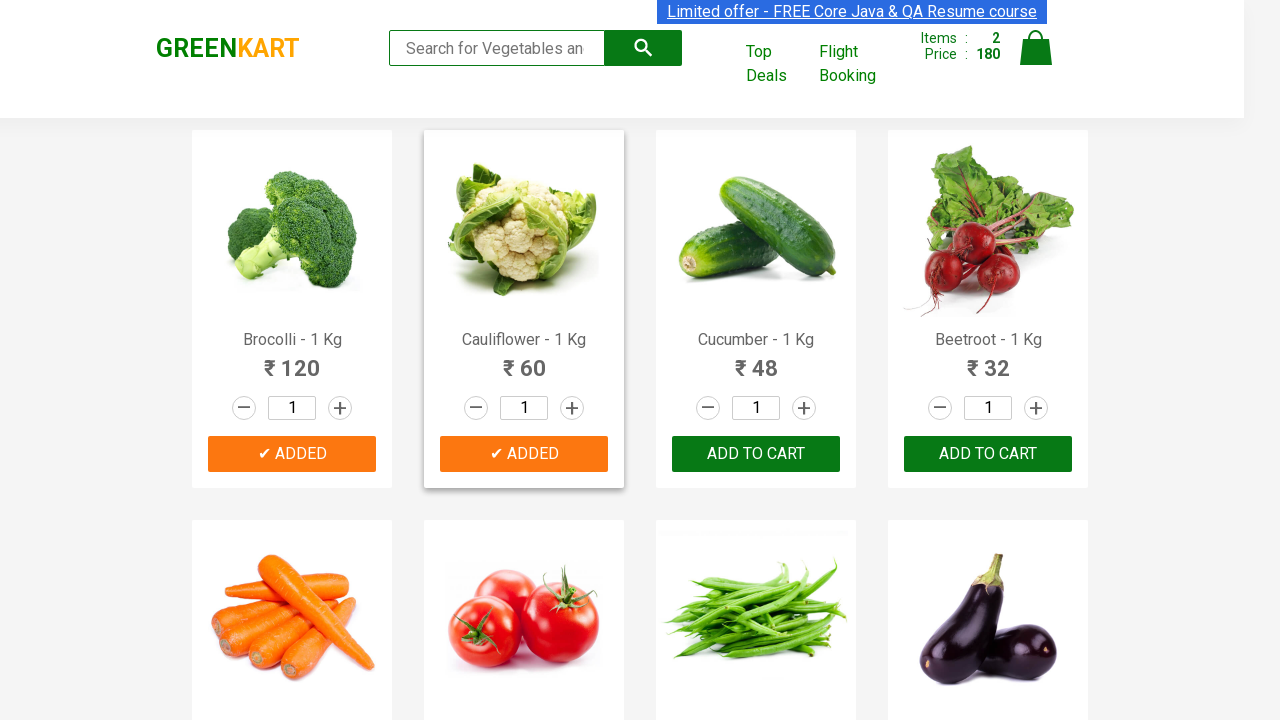

Clicked 'ADD TO CART' button for Cucumber
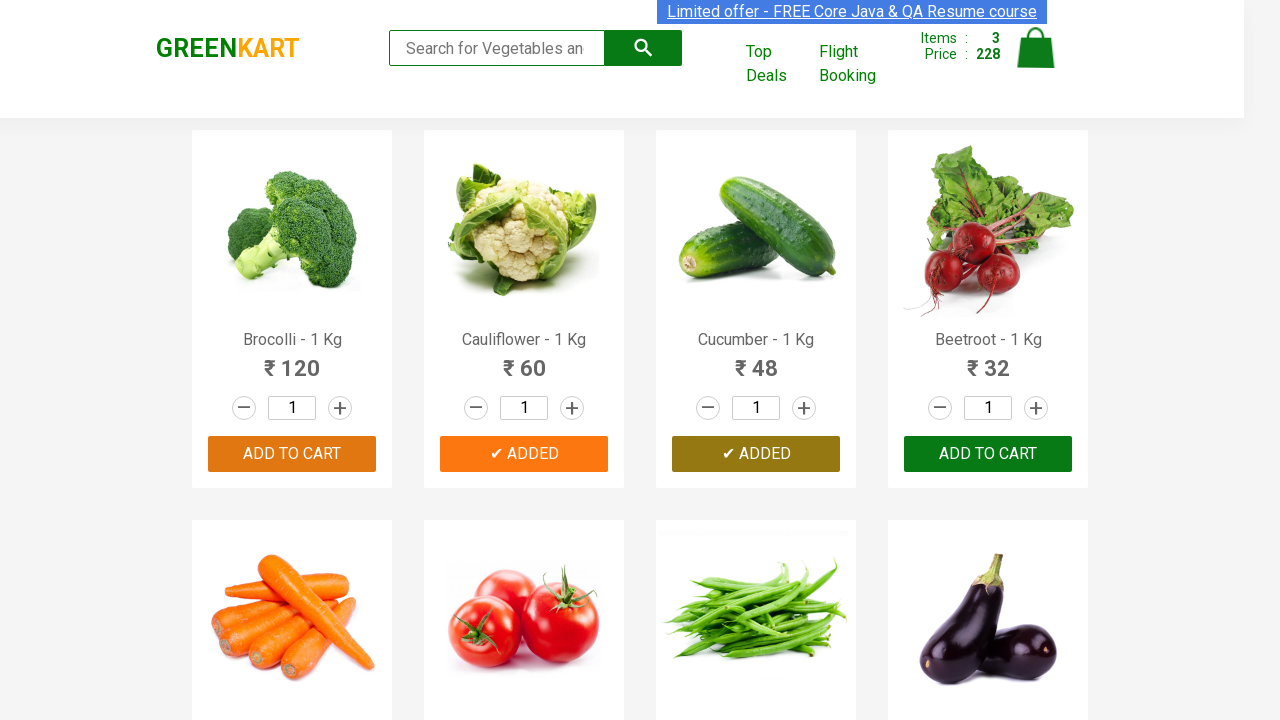

Waited 500ms for cart to update after adding Cucumber
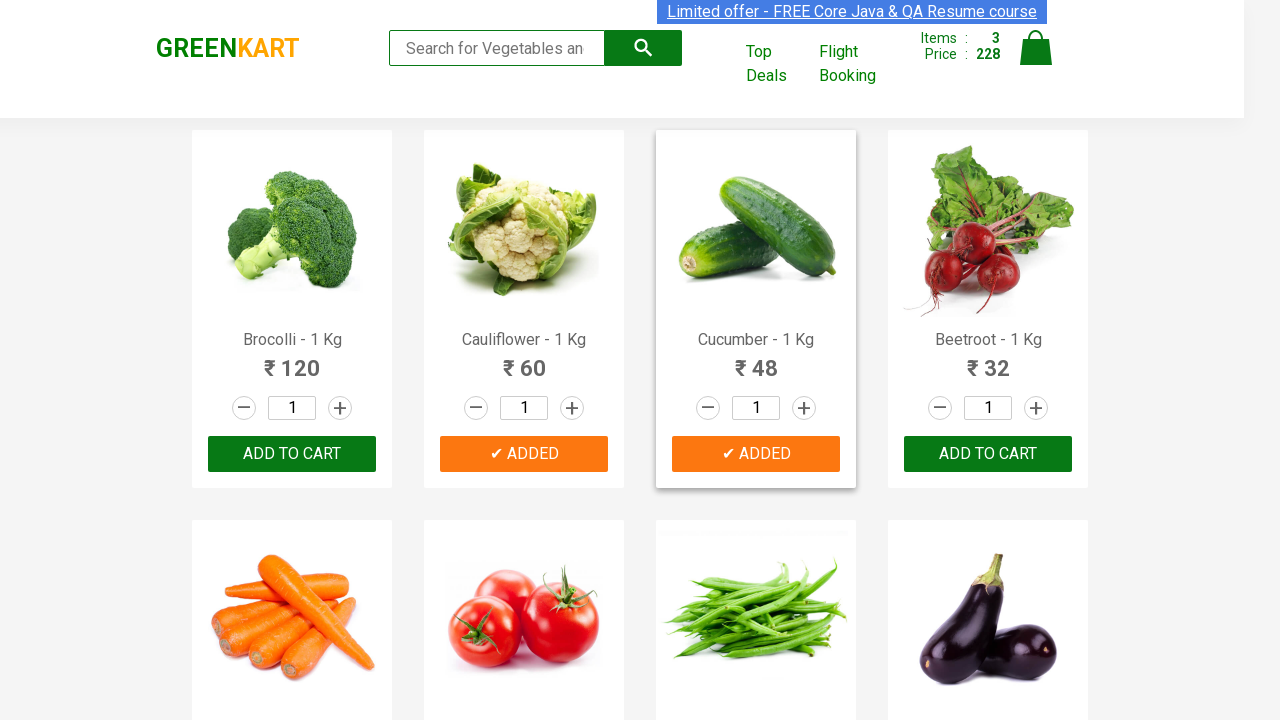

Clicked 'ADD TO CART' button for Brinjal
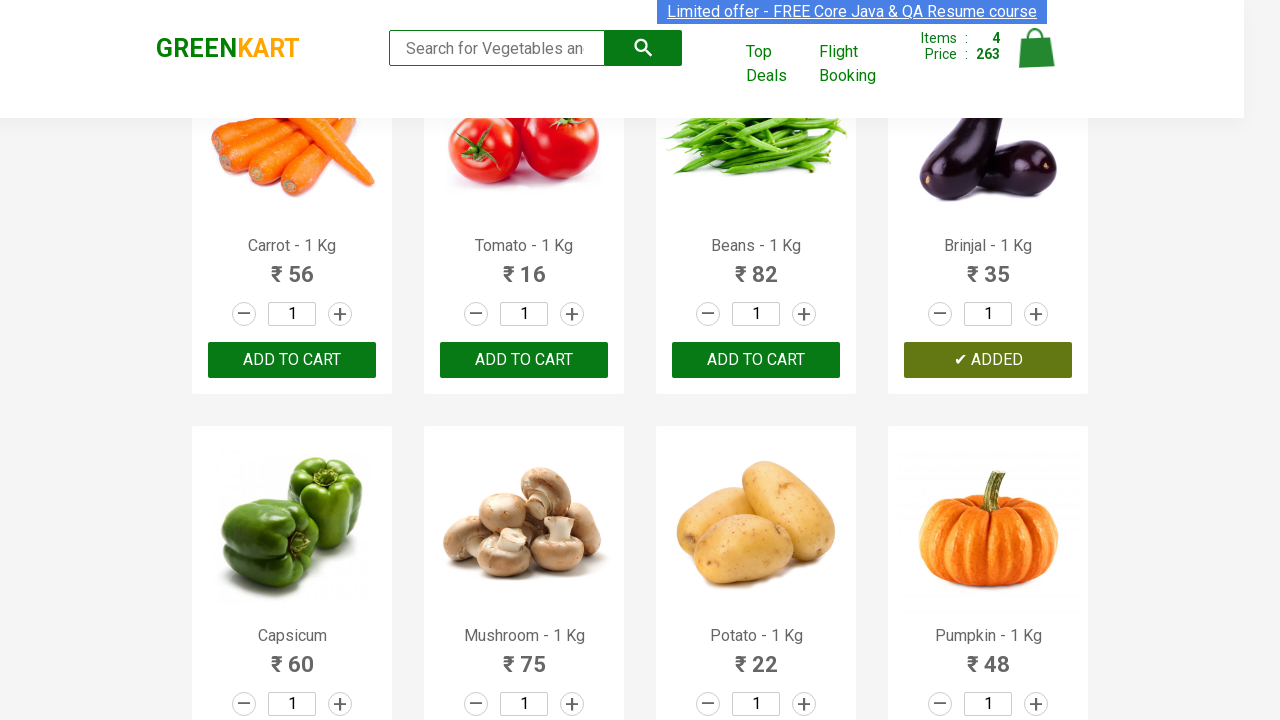

Waited 500ms for cart to update after adding Brinjal
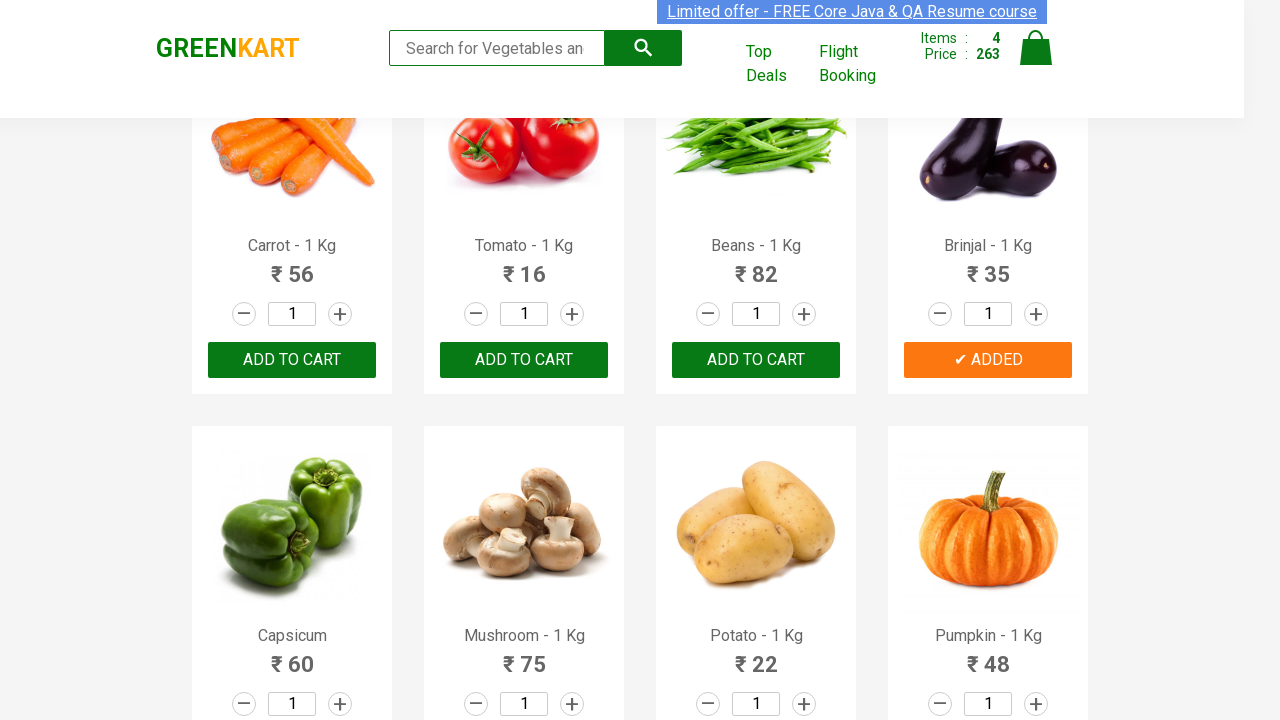

Clicked 'ADD TO CART' button for Capsicum
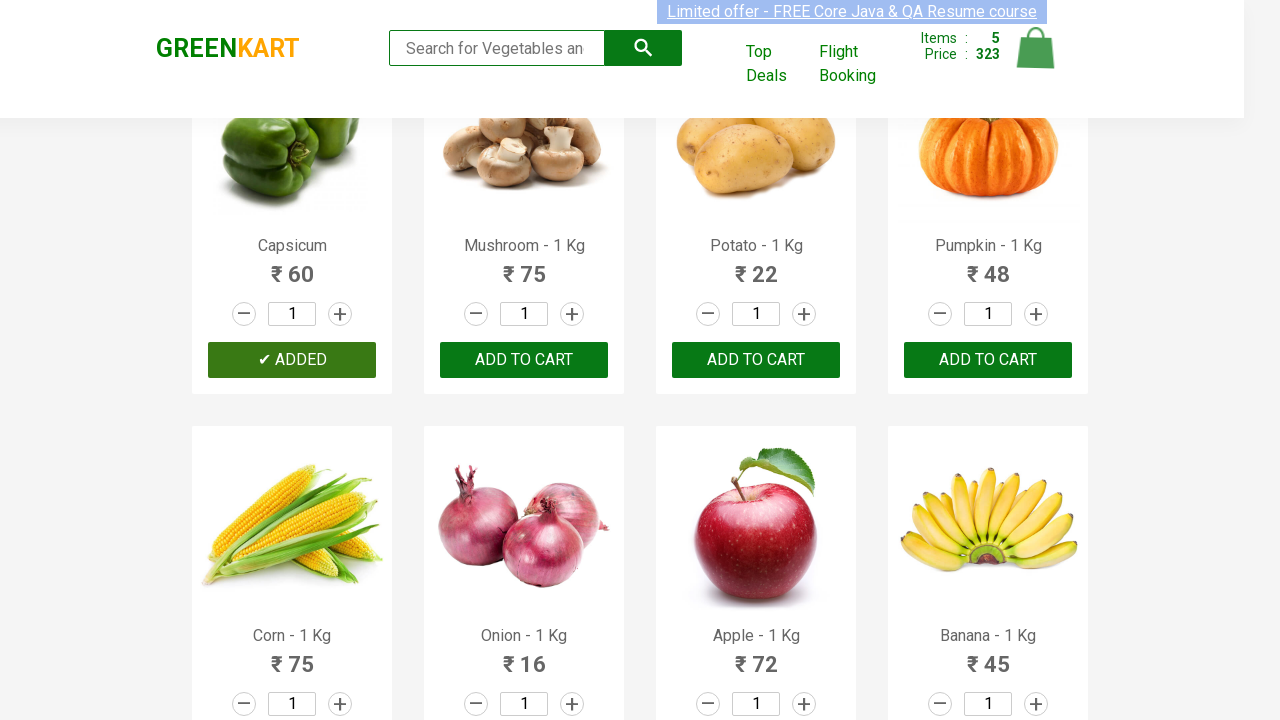

Waited 500ms for cart to update after adding Capsicum
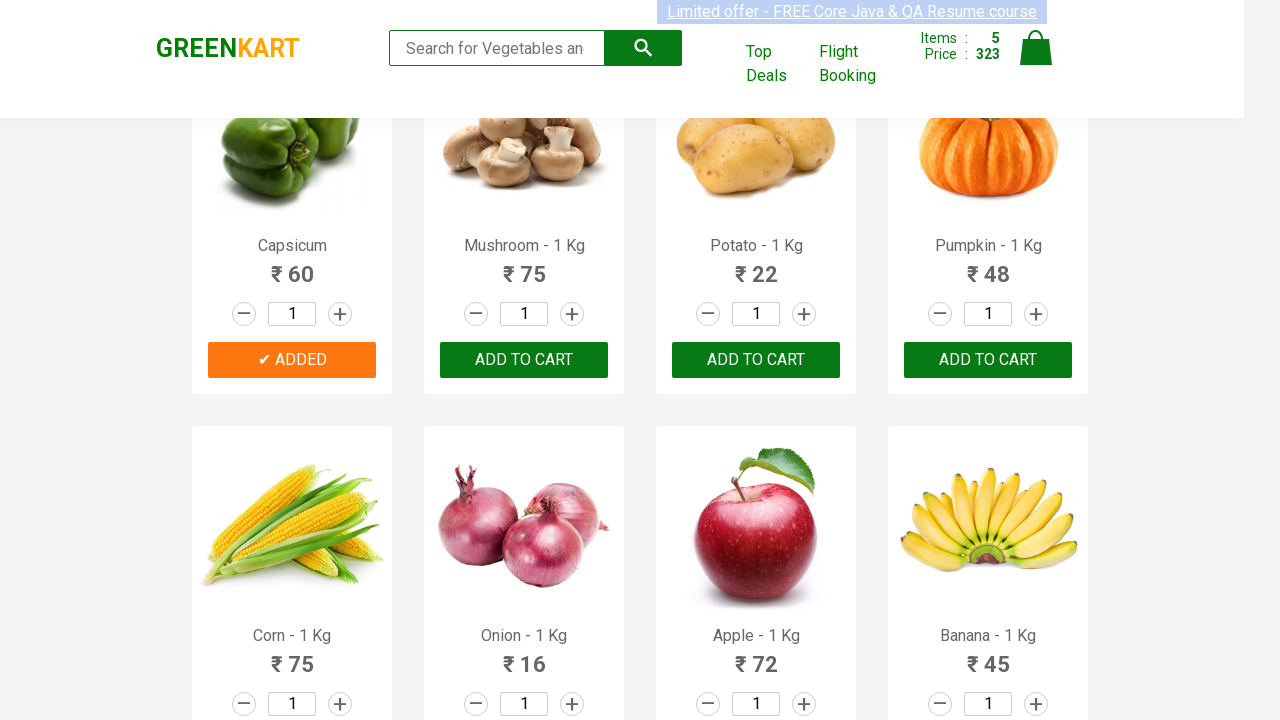

Clicked on cart icon to view shopping cart at (1036, 48) on img[alt='Cart']
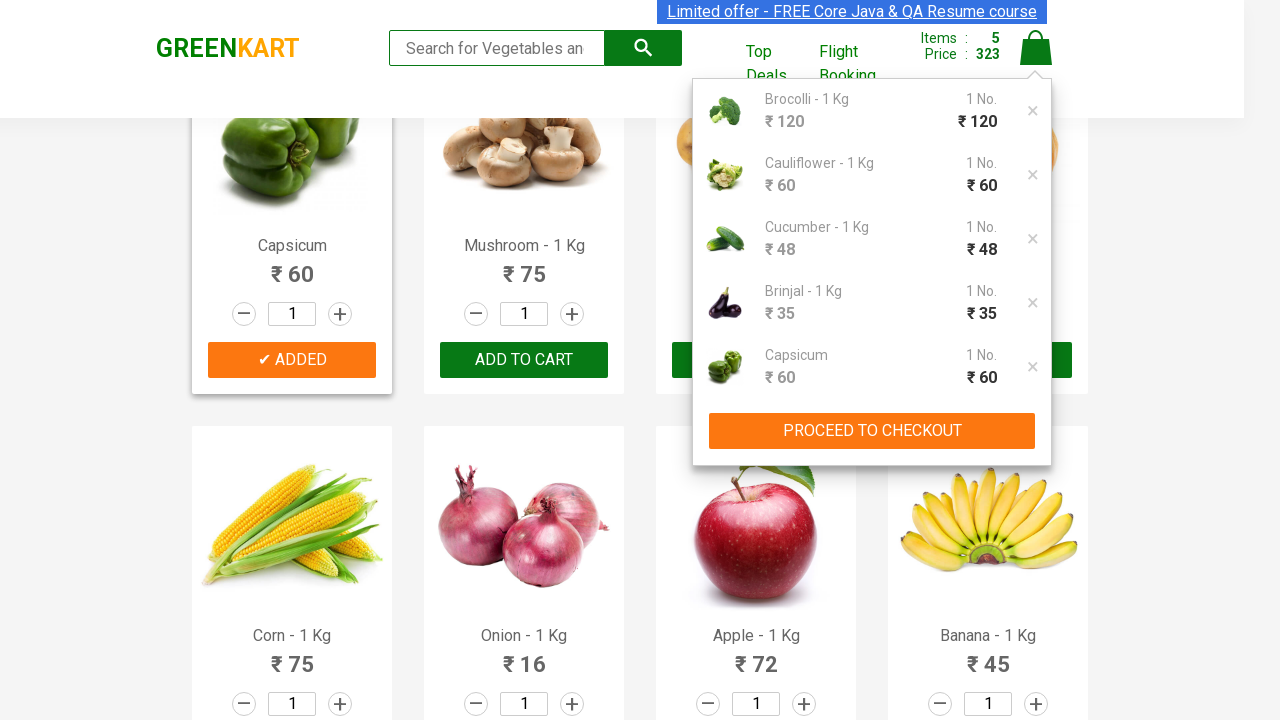

Clicked 'PROCEED TO CHECKOUT' button at (872, 431) on button:has-text('PROCEED TO CHECKOUT')
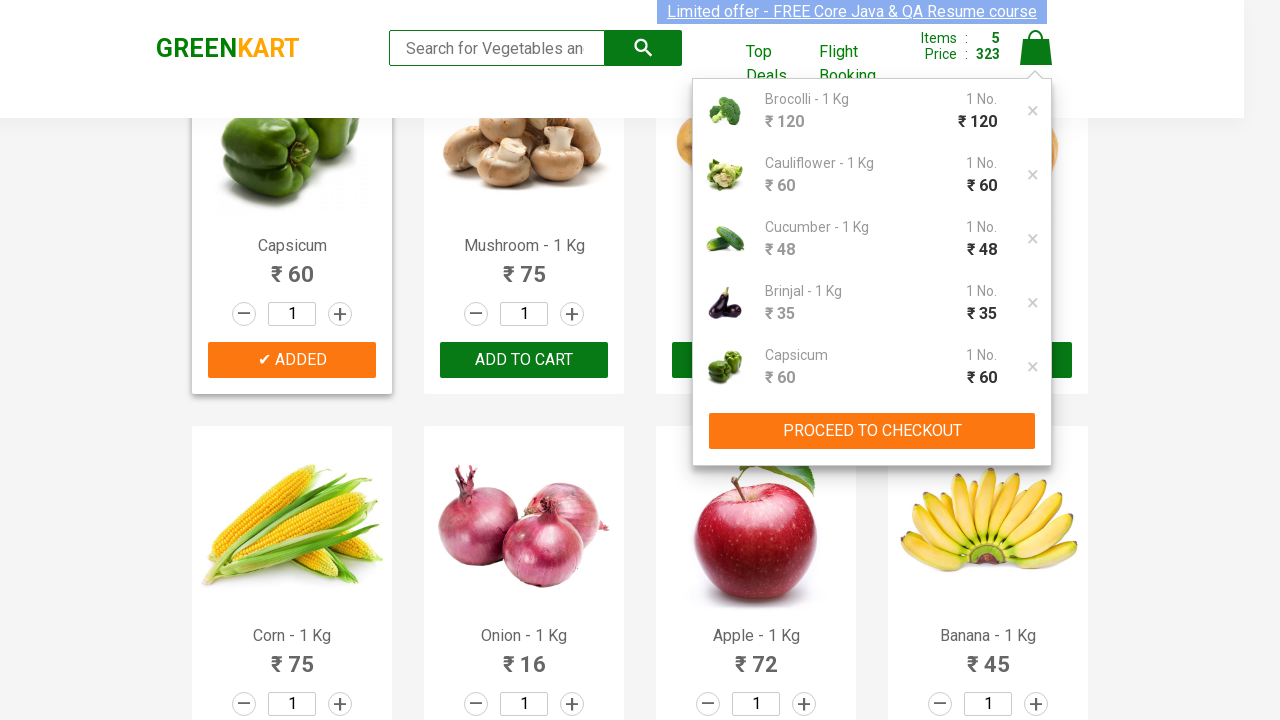

Entered promo code 'rahulshettyacademy' in promo code field on input[placeholder='Enter promo code']
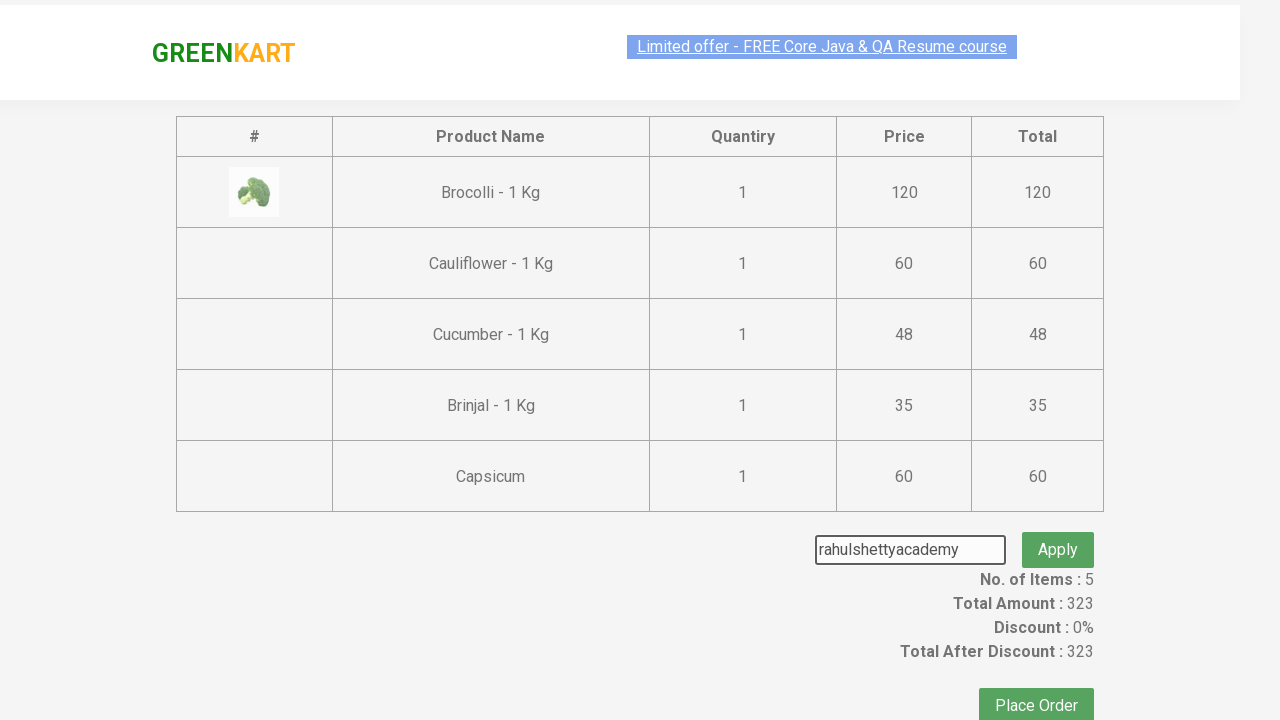

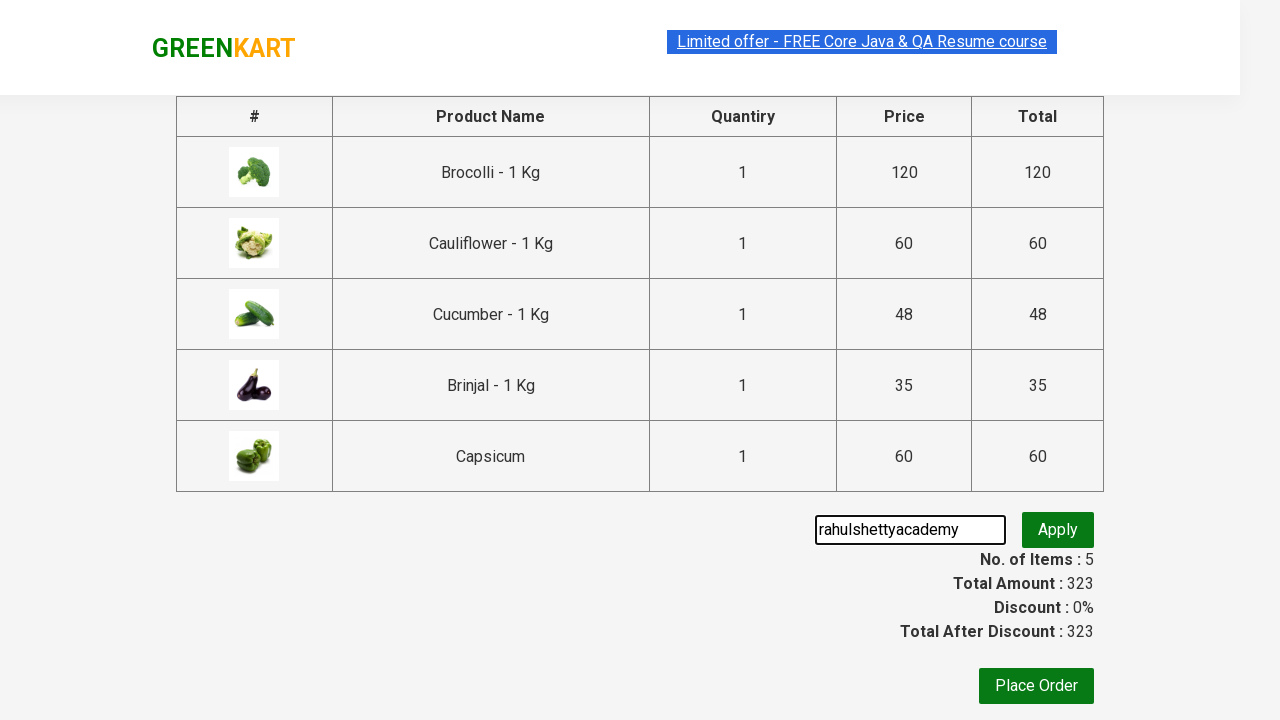